Tests navigation to the Horror books category by clicking the Horror link and verifying the URL contains "horror"

Starting URL: https://danube-webshop.herokuapp.com/

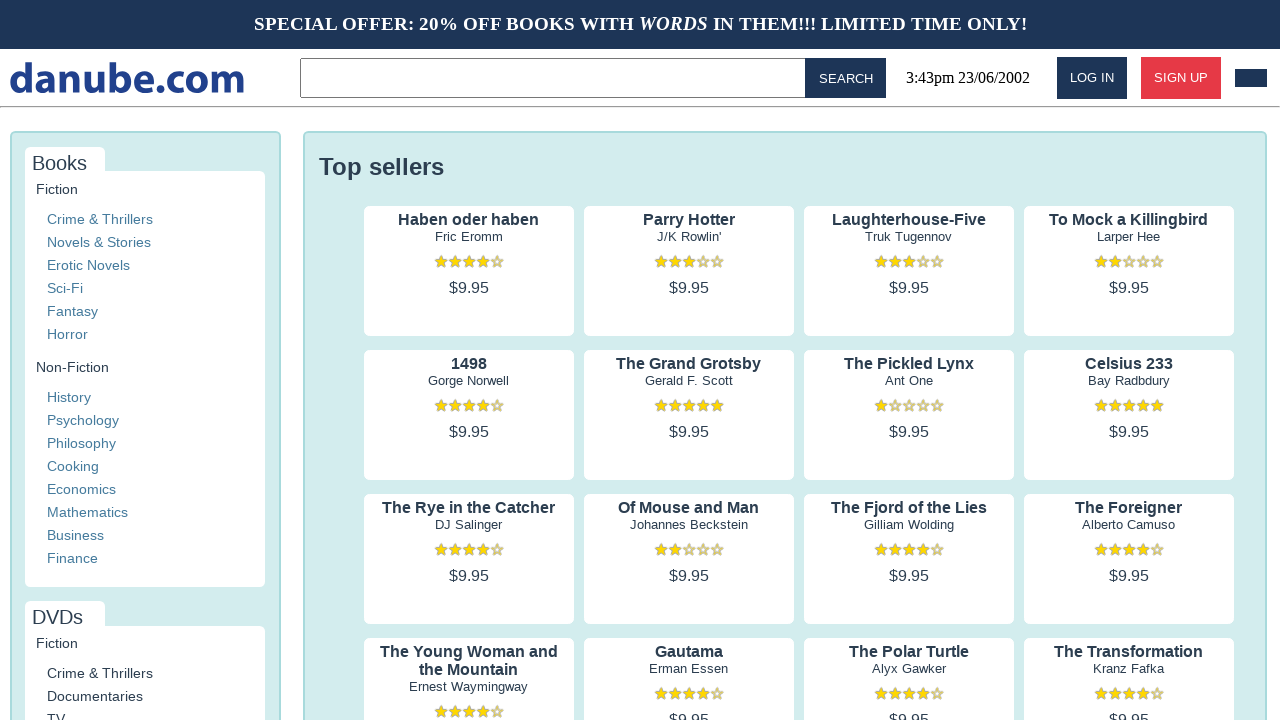

Clicked on the Horror category link at (67, 334) on xpath=//a[text()='Horror']
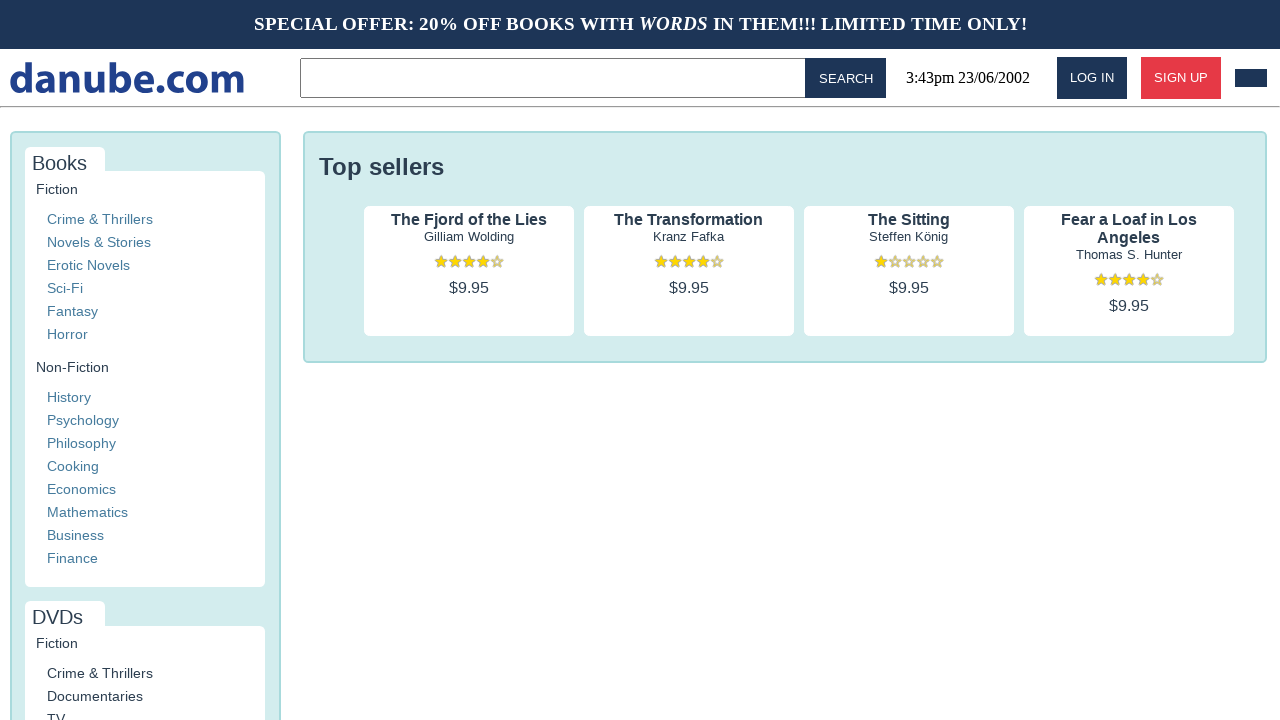

Waited for page to load with networkidle state
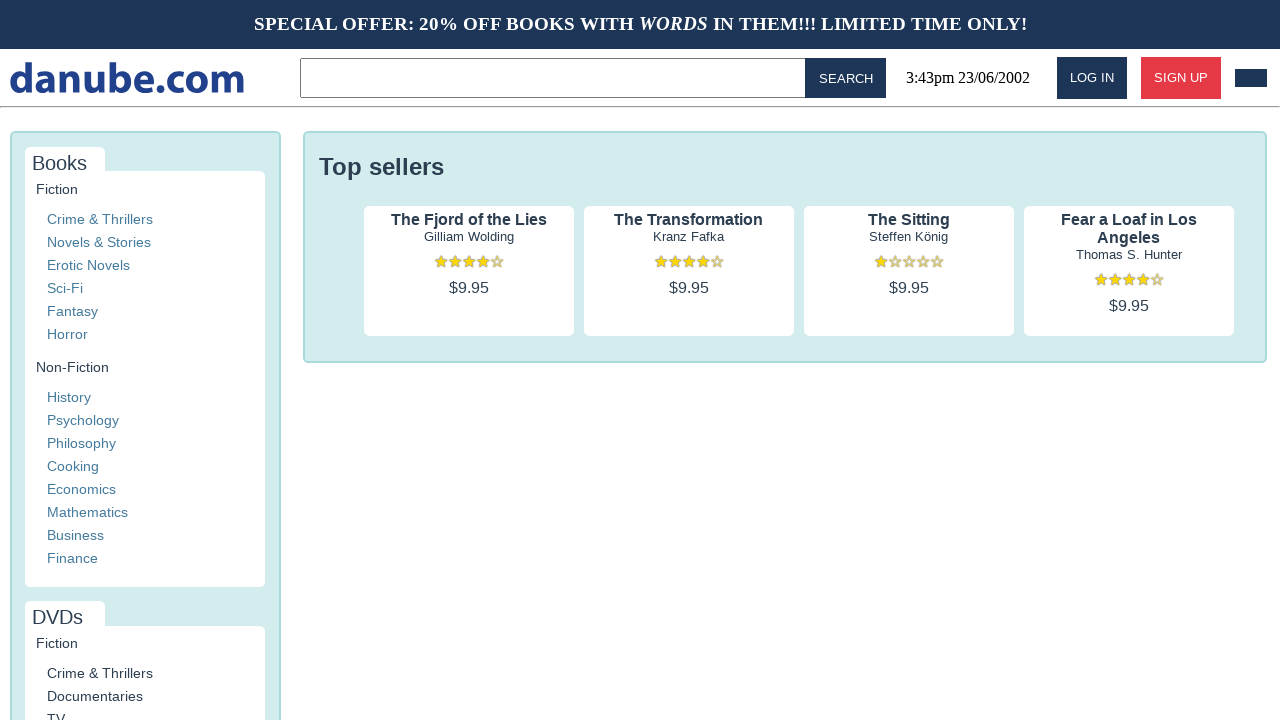

Verified that URL contains 'horror'
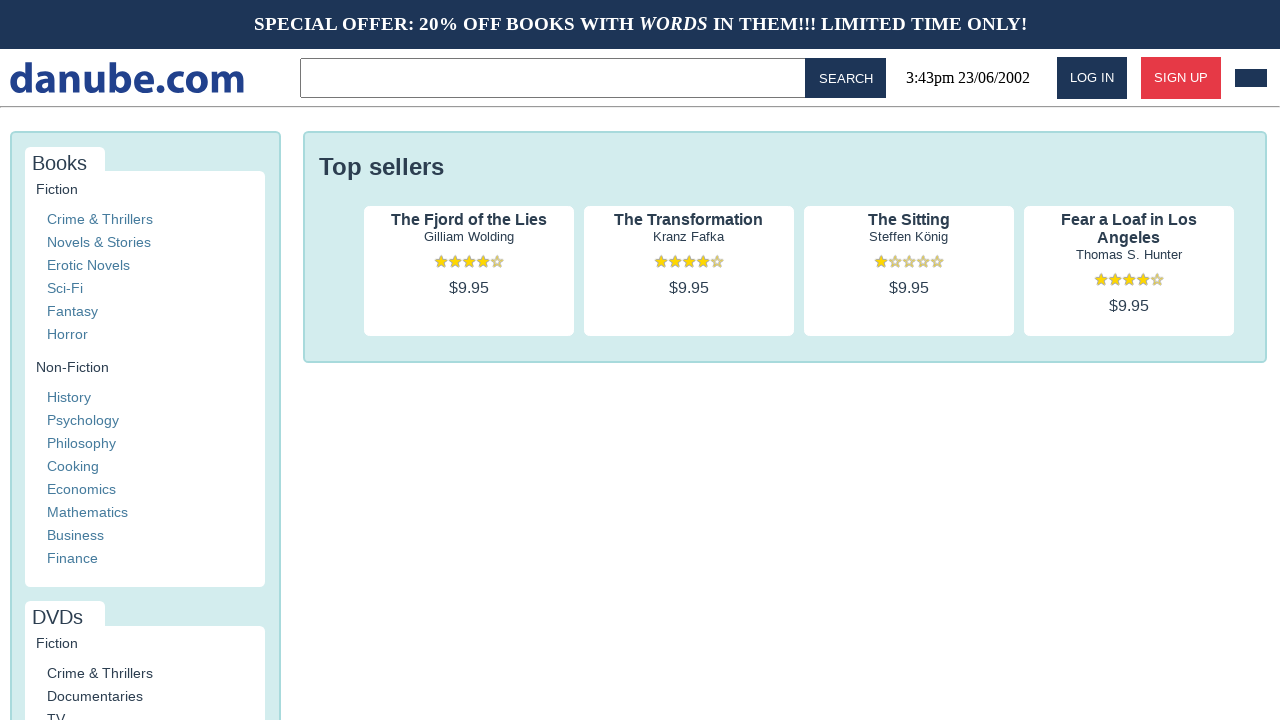

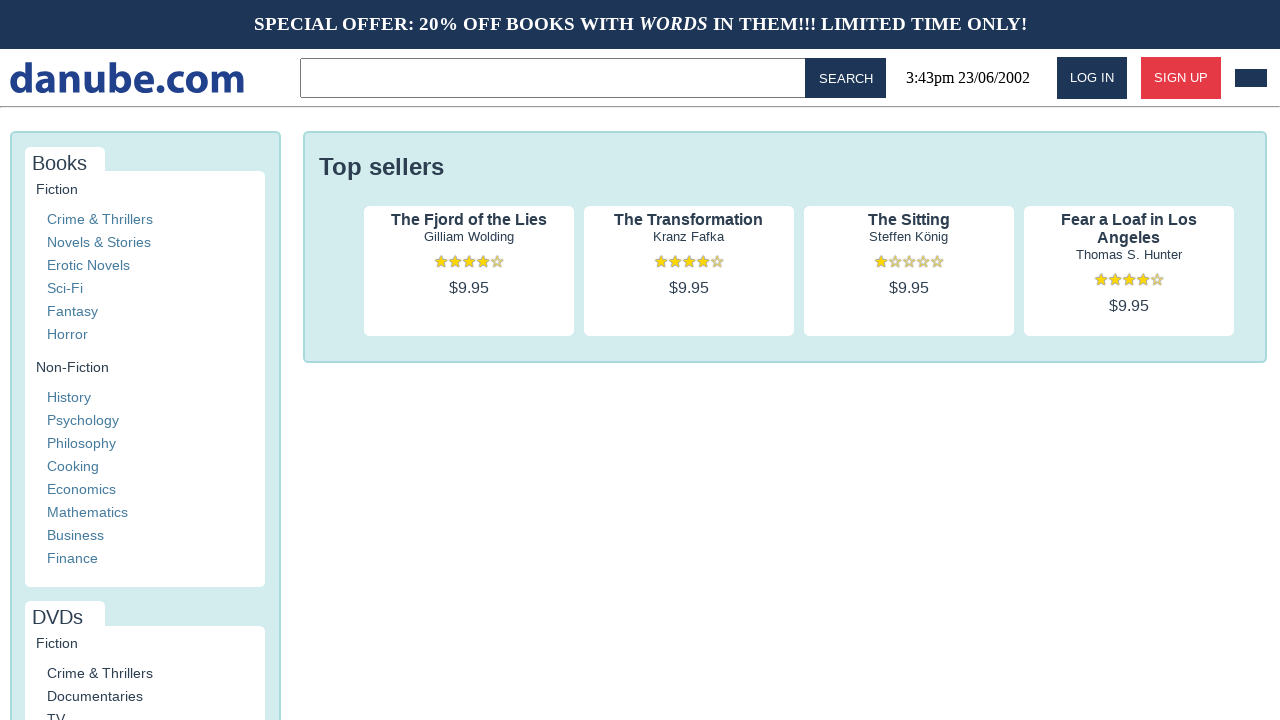